Tests JavaScript confirm alert functionality by filling a name field, triggering a confirm dialog, verifying the alert text, and dismissing it

Starting URL: https://rahulshettyacademy.com/AutomationPractice/

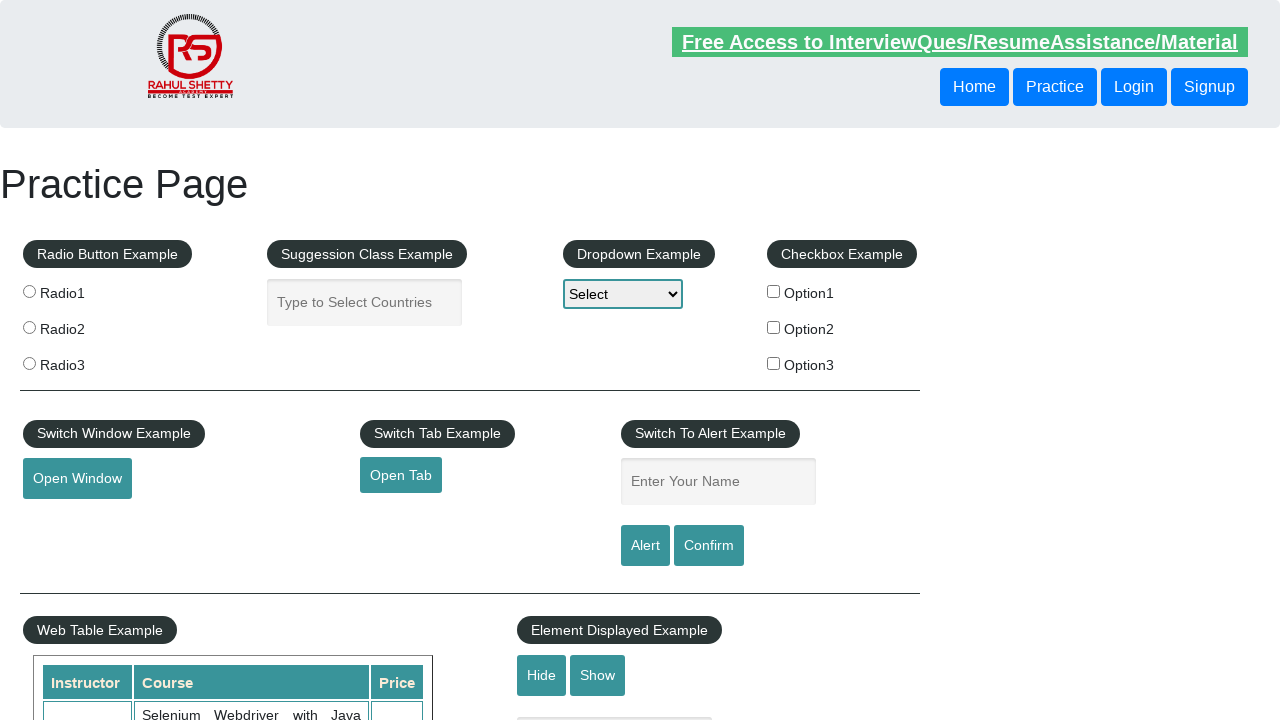

Filled name field with 'Amala' on #name
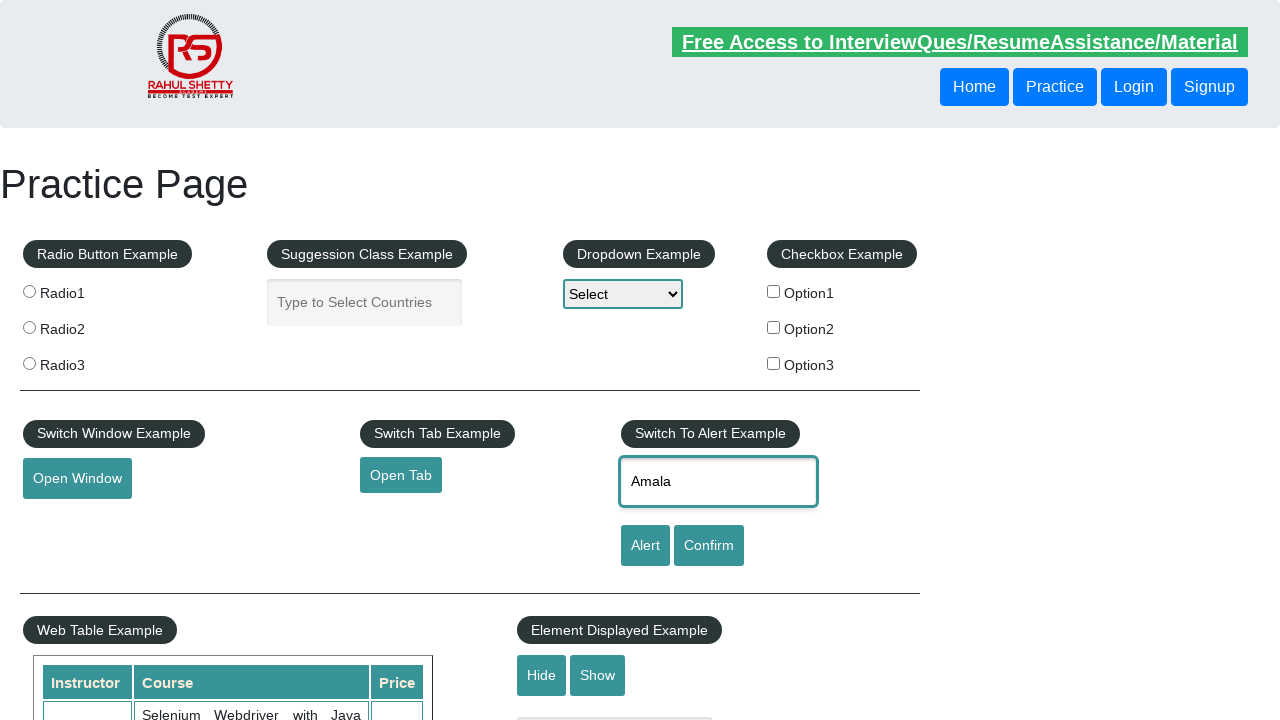

Clicked confirm button to trigger alert at (709, 546) on #confirmbtn
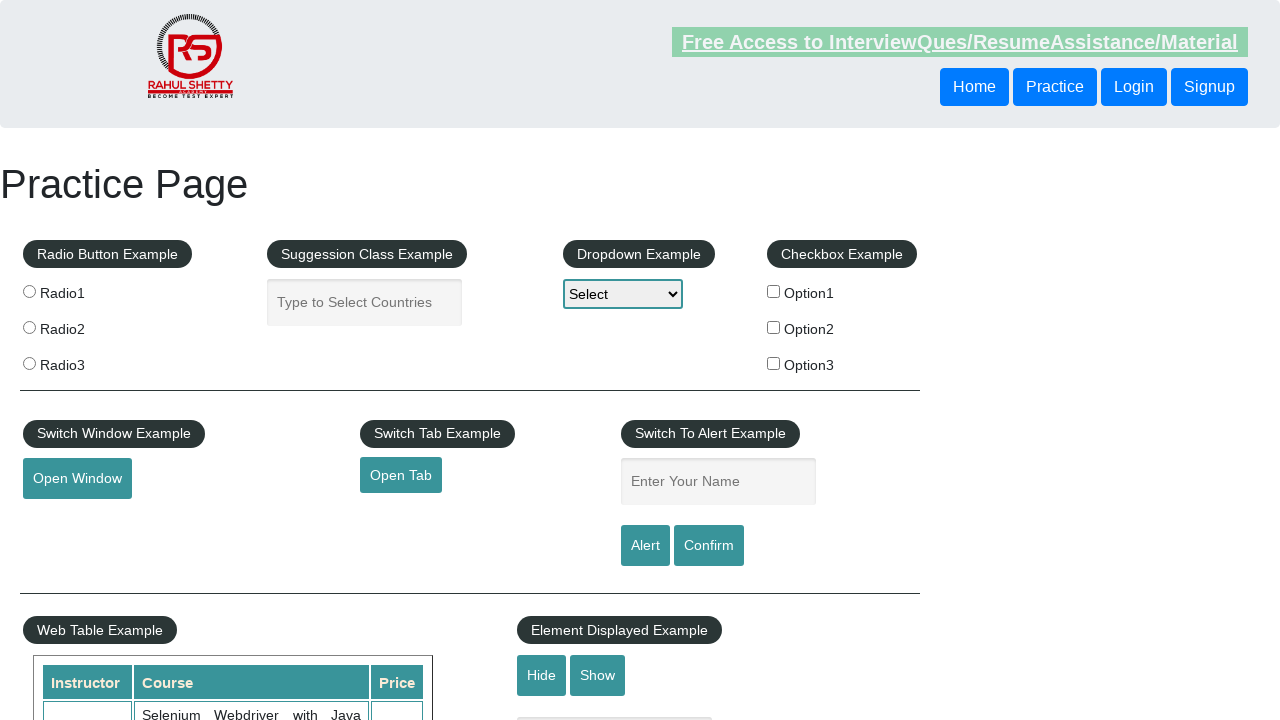

Set up dialog handler to dismiss alerts
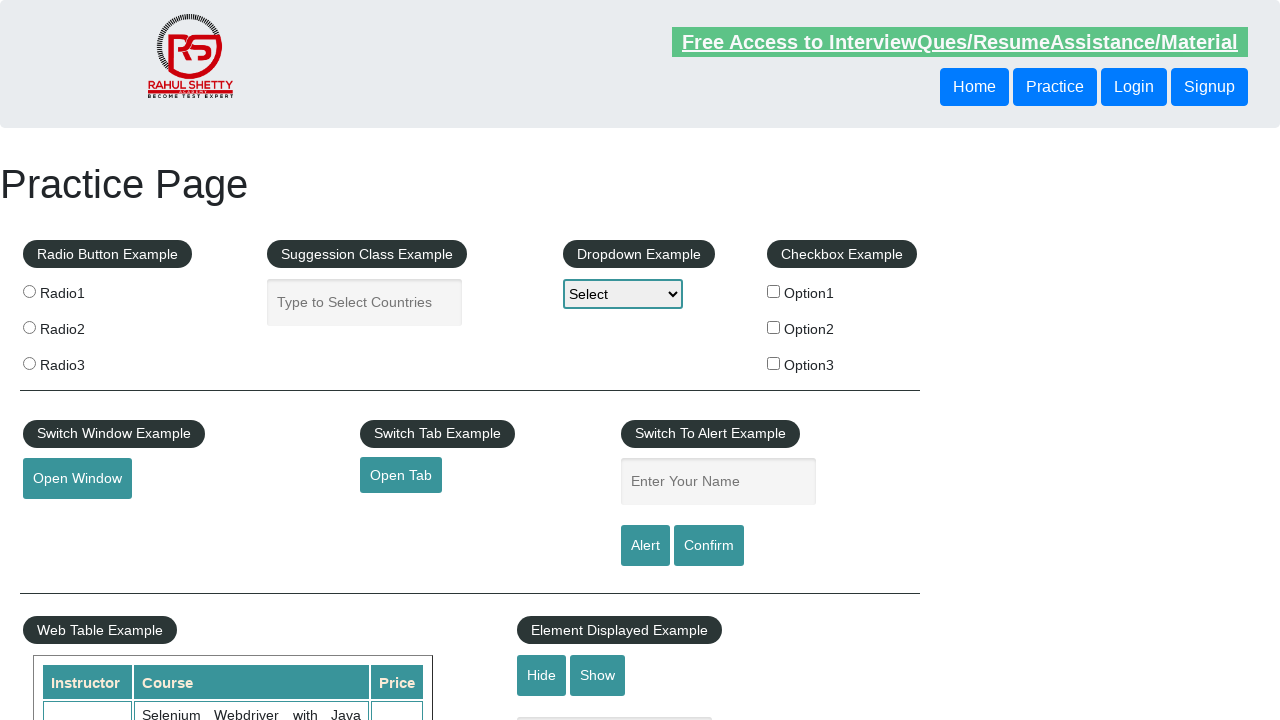

Clicked confirm button again with dialog handler active at (709, 546) on #confirmbtn
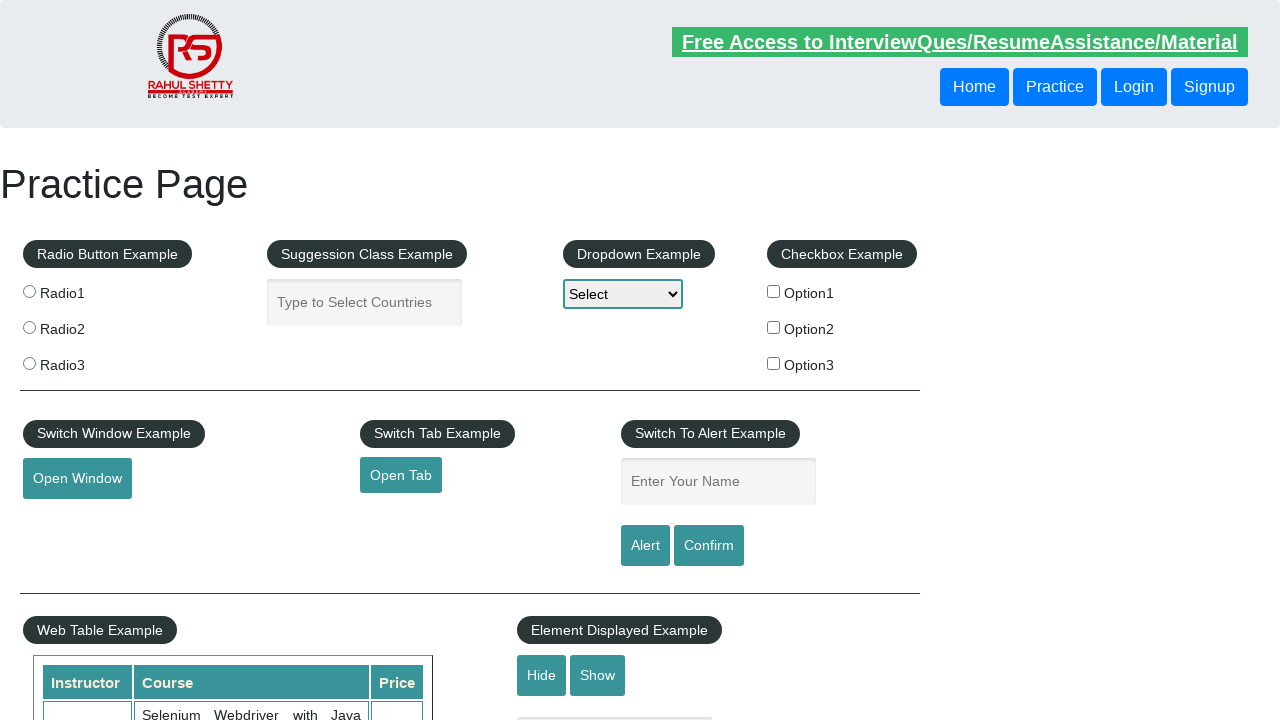

Waited for dialog to be dismissed
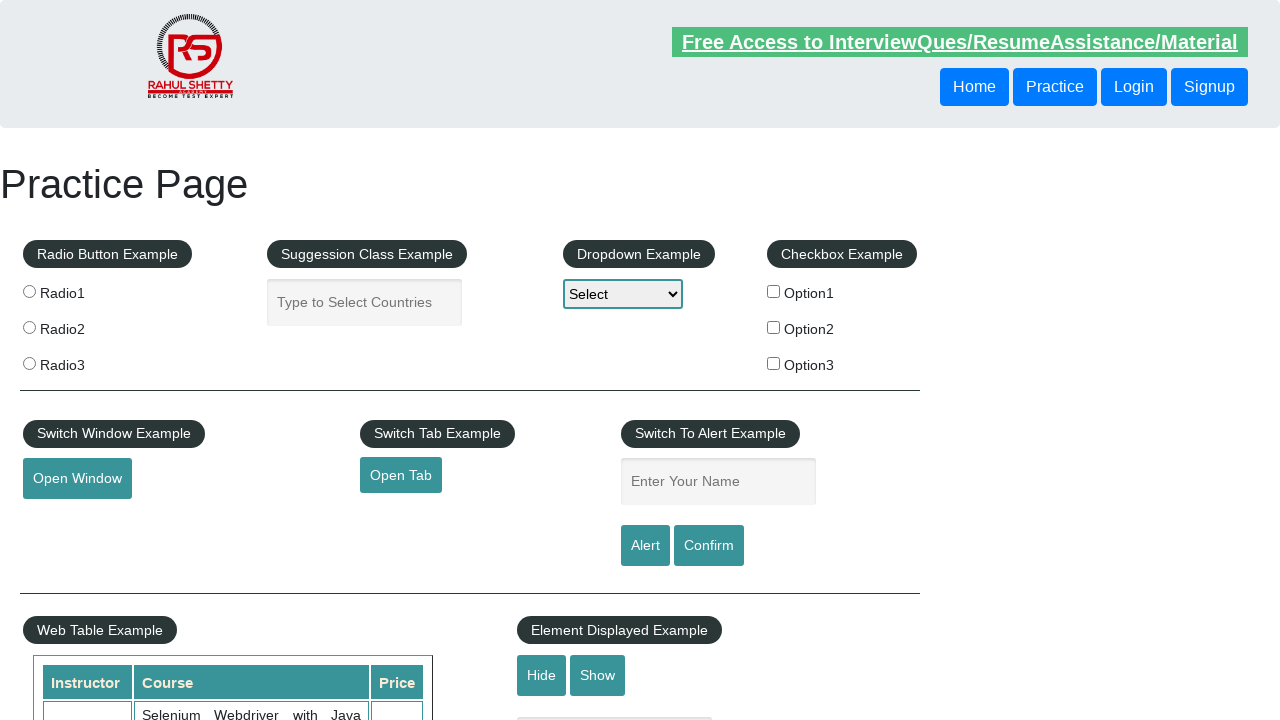

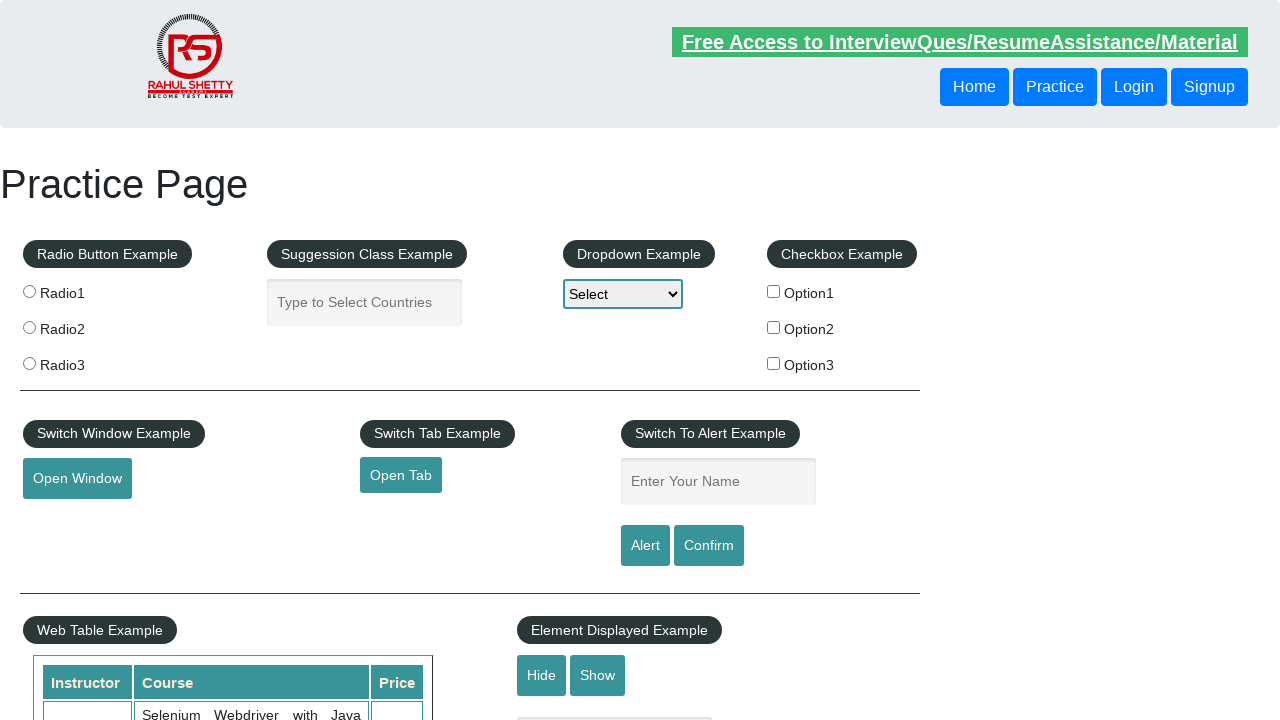